Tests slider component by programmatically setting its value using JavaScript

Starting URL: https://demoqa.com/slider

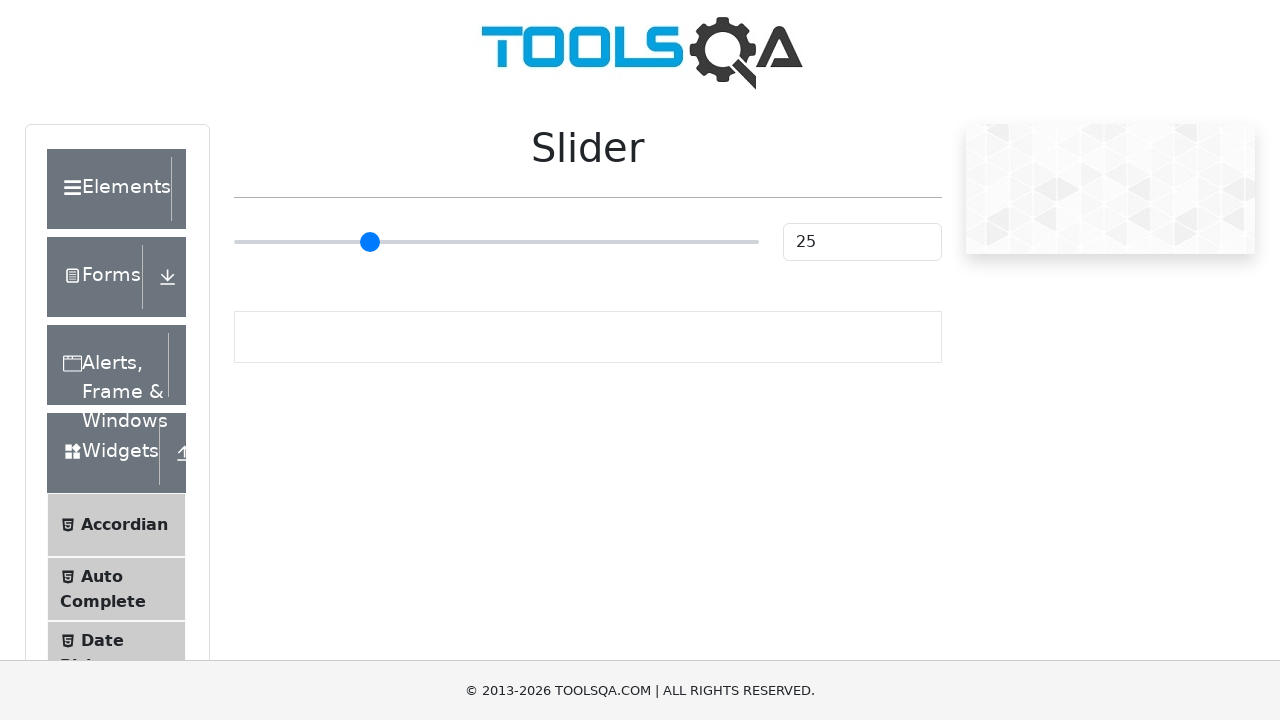

Set slider value to 80 using JavaScript and dispatched change event
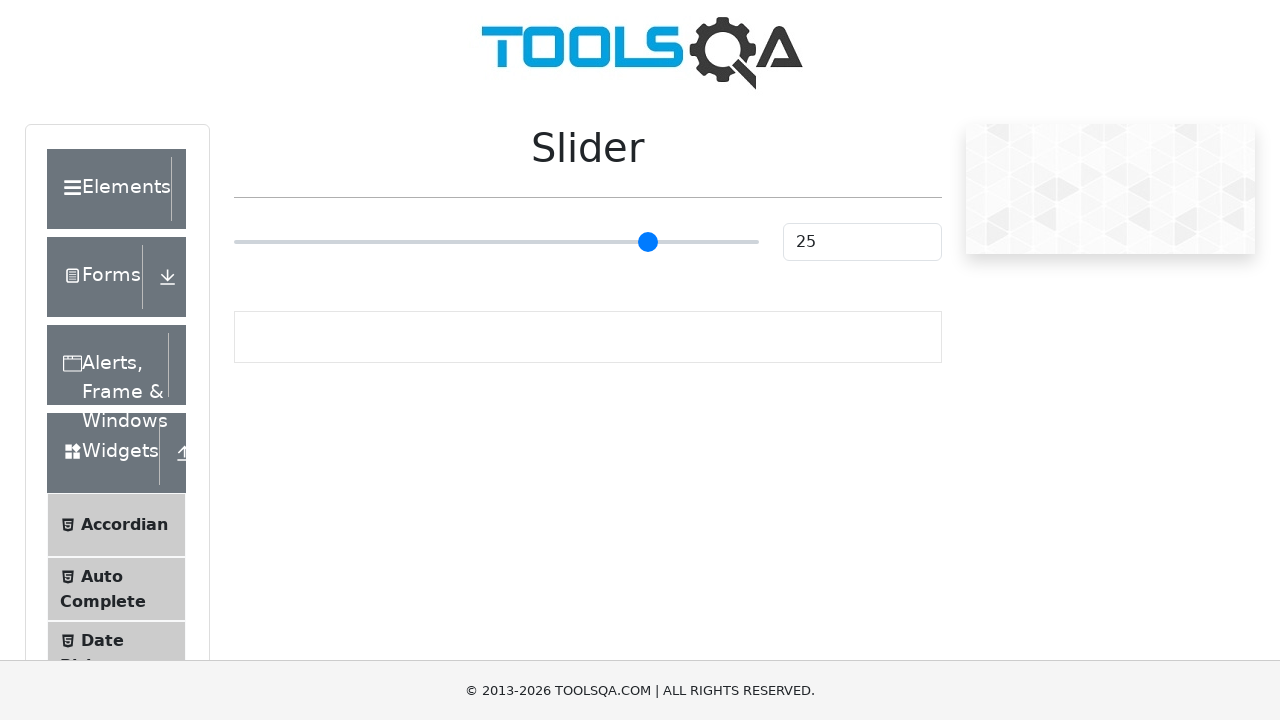

Retrieved slider value: 25
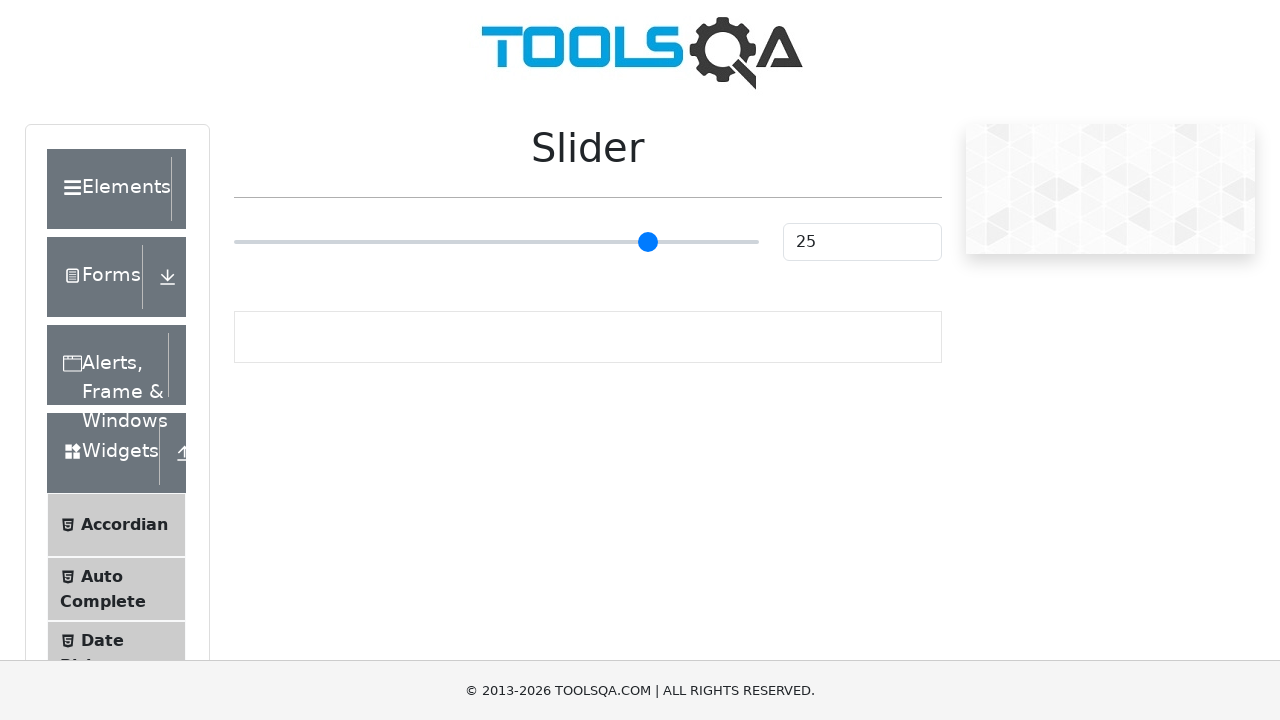

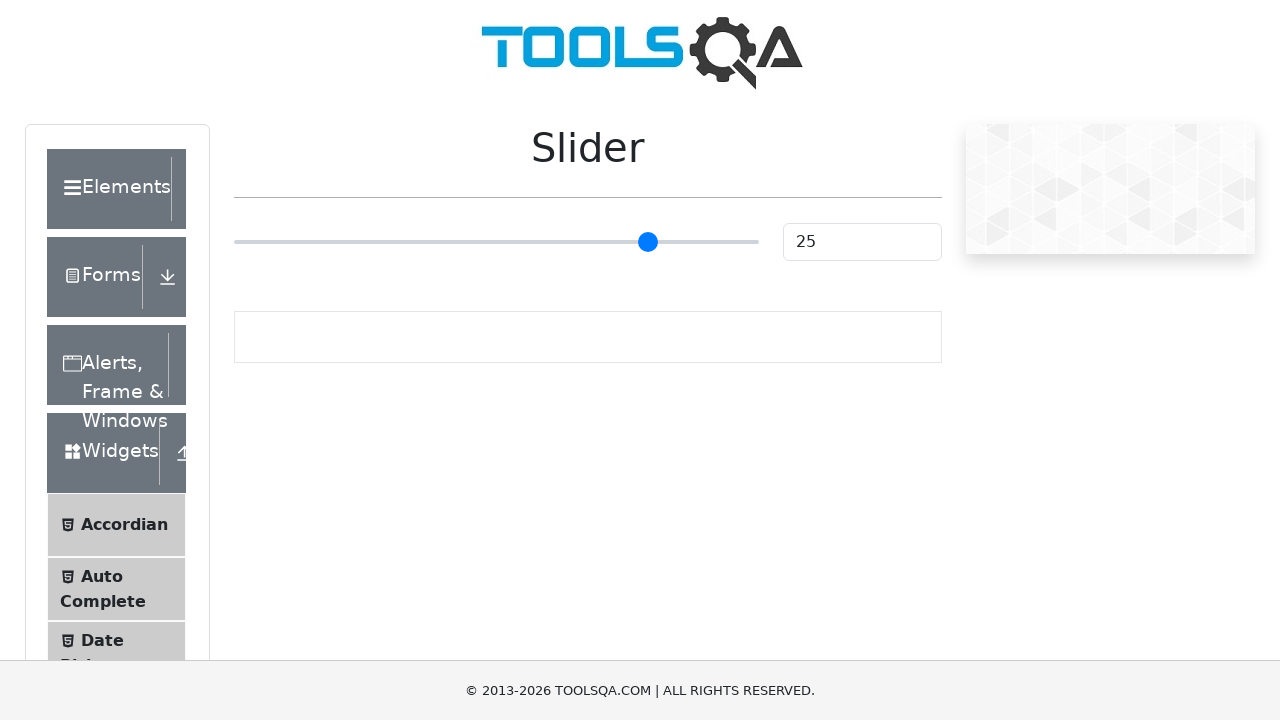